Verifies that the header navigation bar is displayed on the homepage

Starting URL: https://www.demoblaze.com/

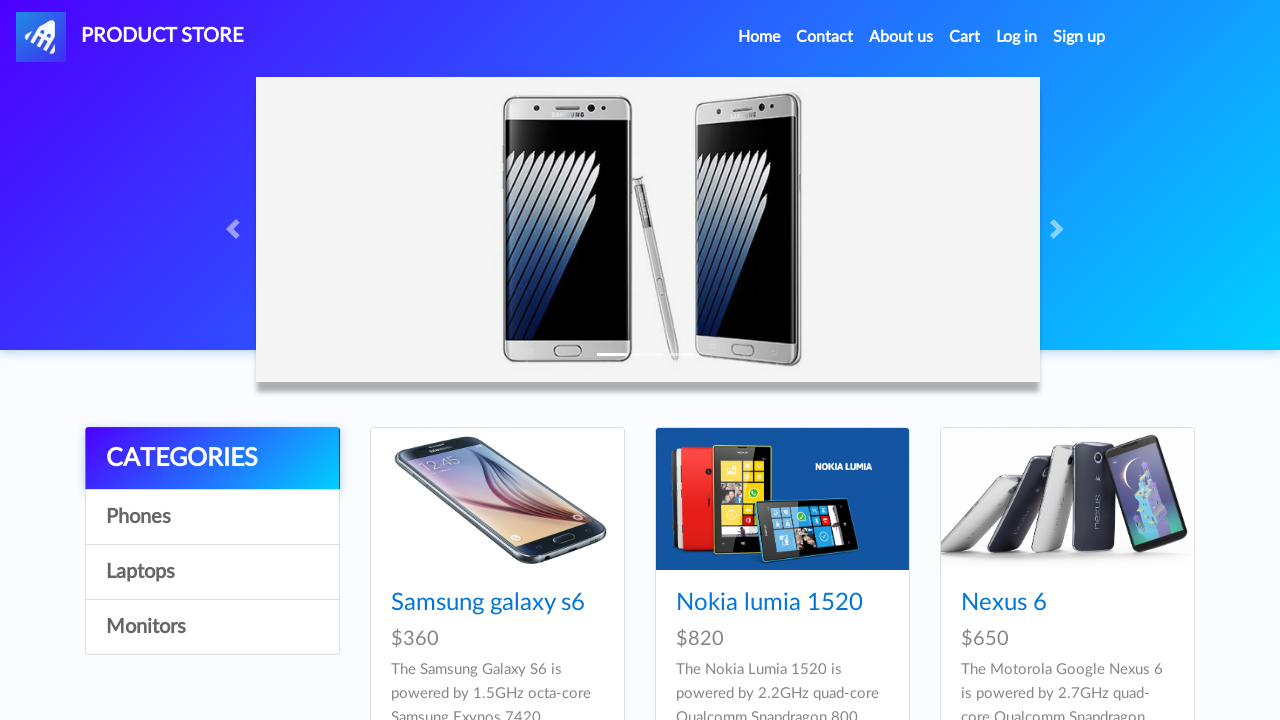

Navigated to https://www.demoblaze.com/
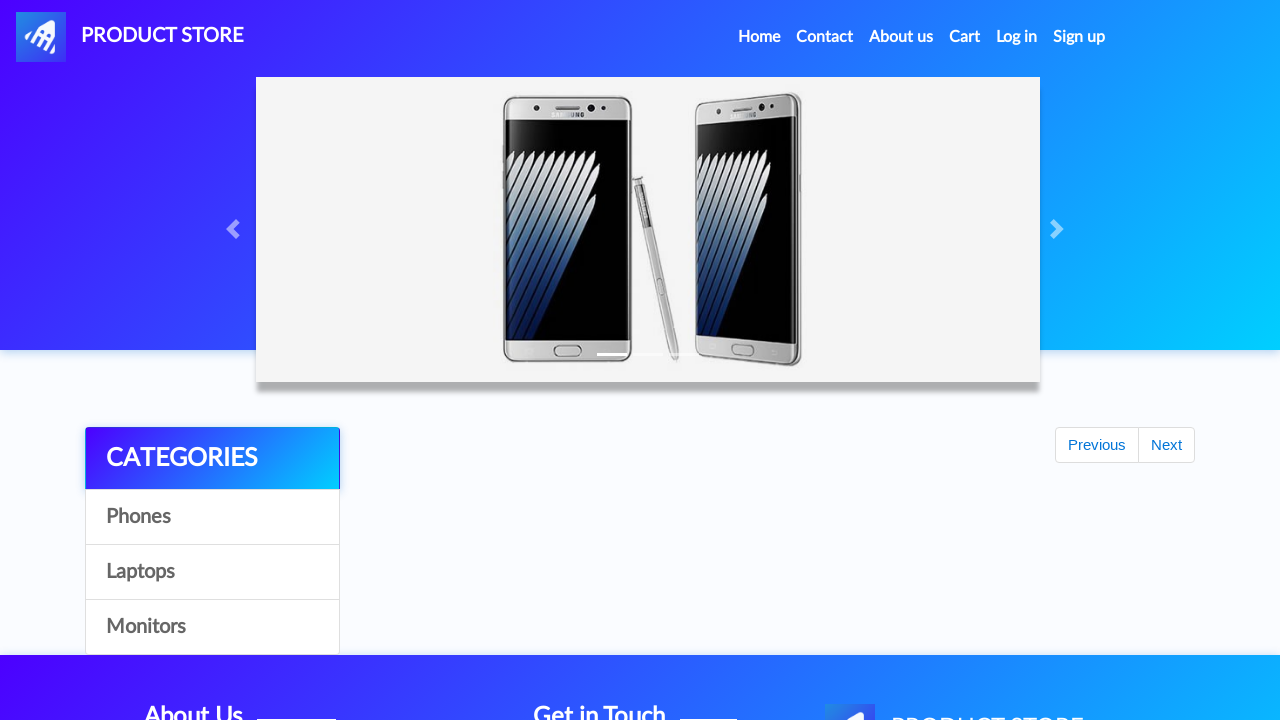

Located header navigation bar element
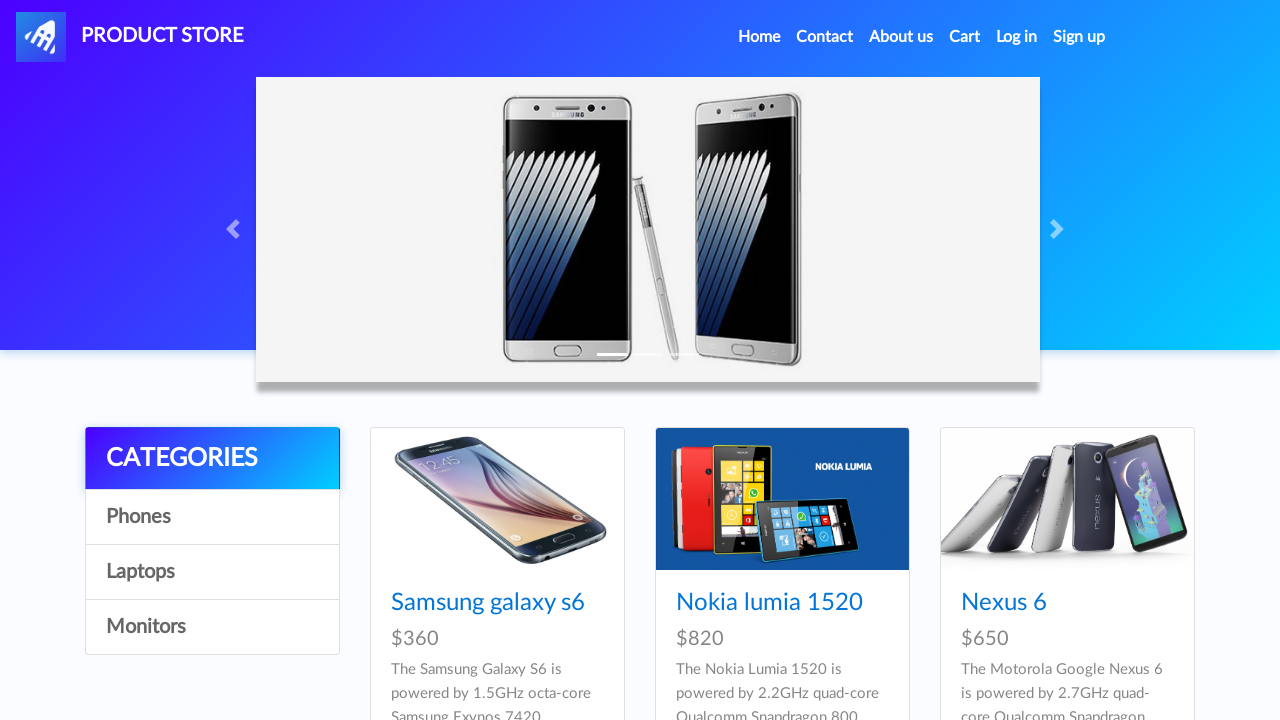

Verified that header navigation bar is displayed on the homepage
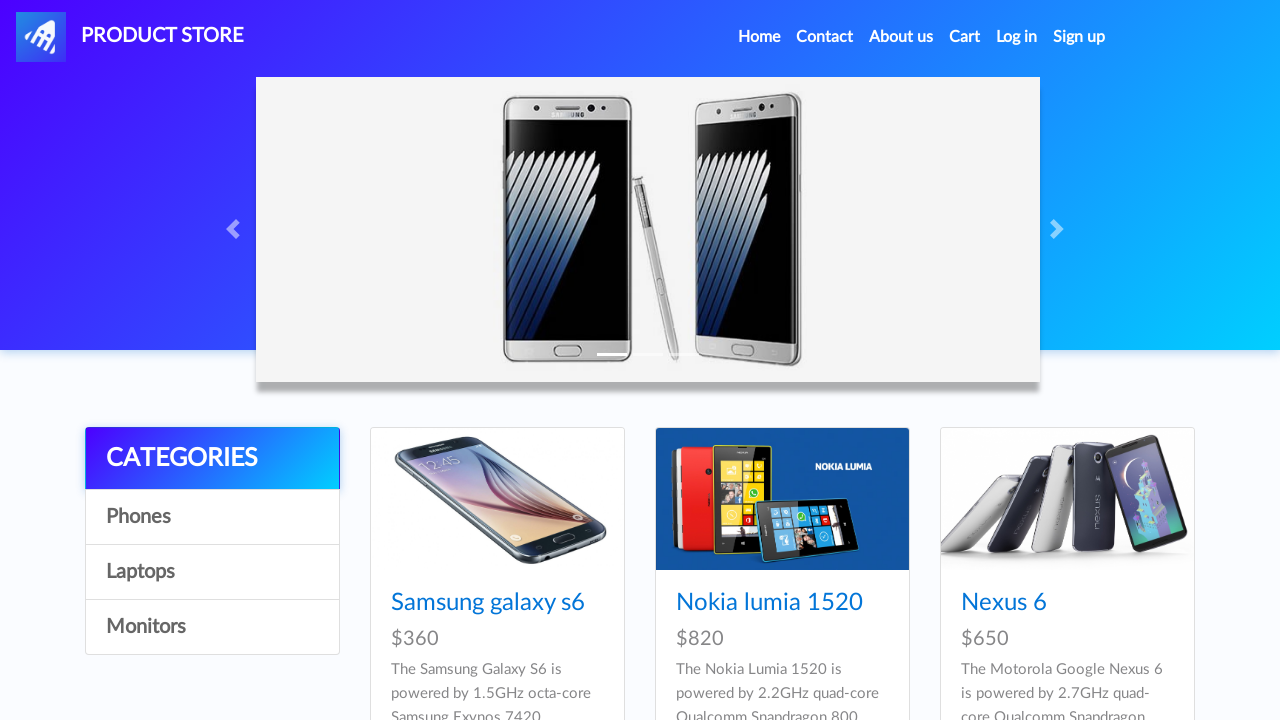

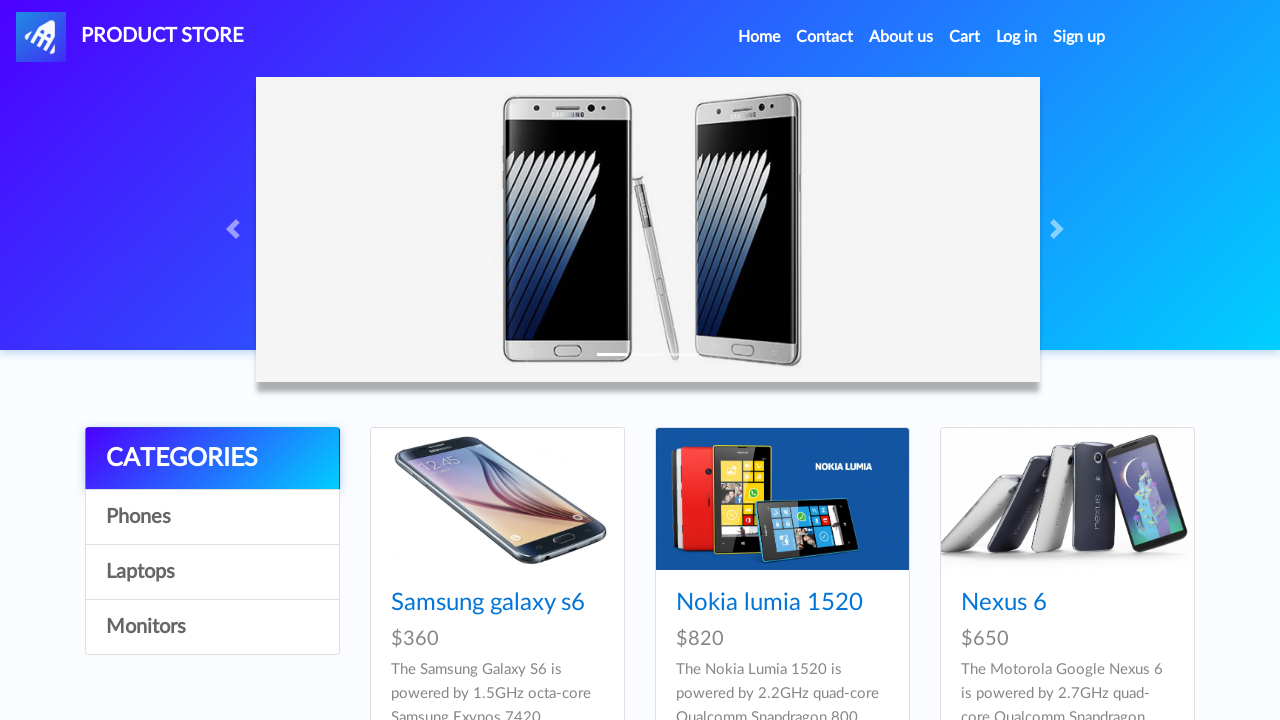